Clicks on a link element to navigate to another page

Starting URL: https://demoqa.com/links

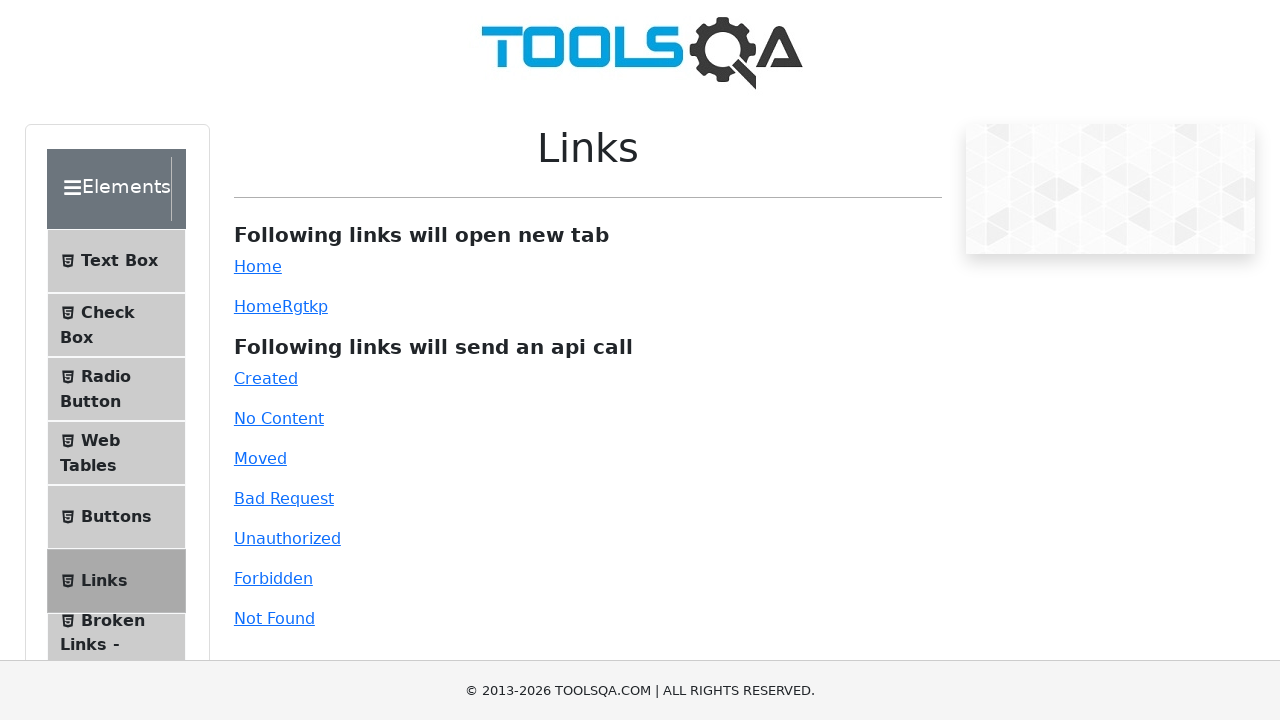

Clicked on the home link to navigate to another page at (258, 266) on #simpleLink
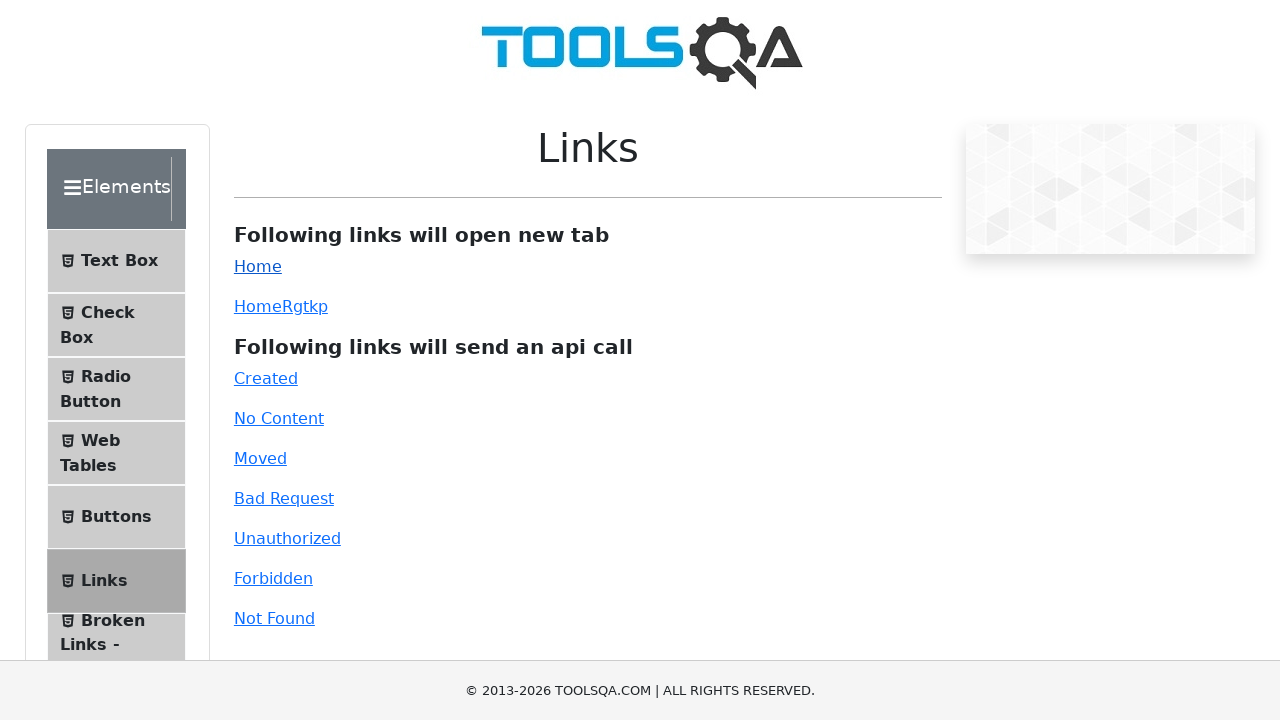

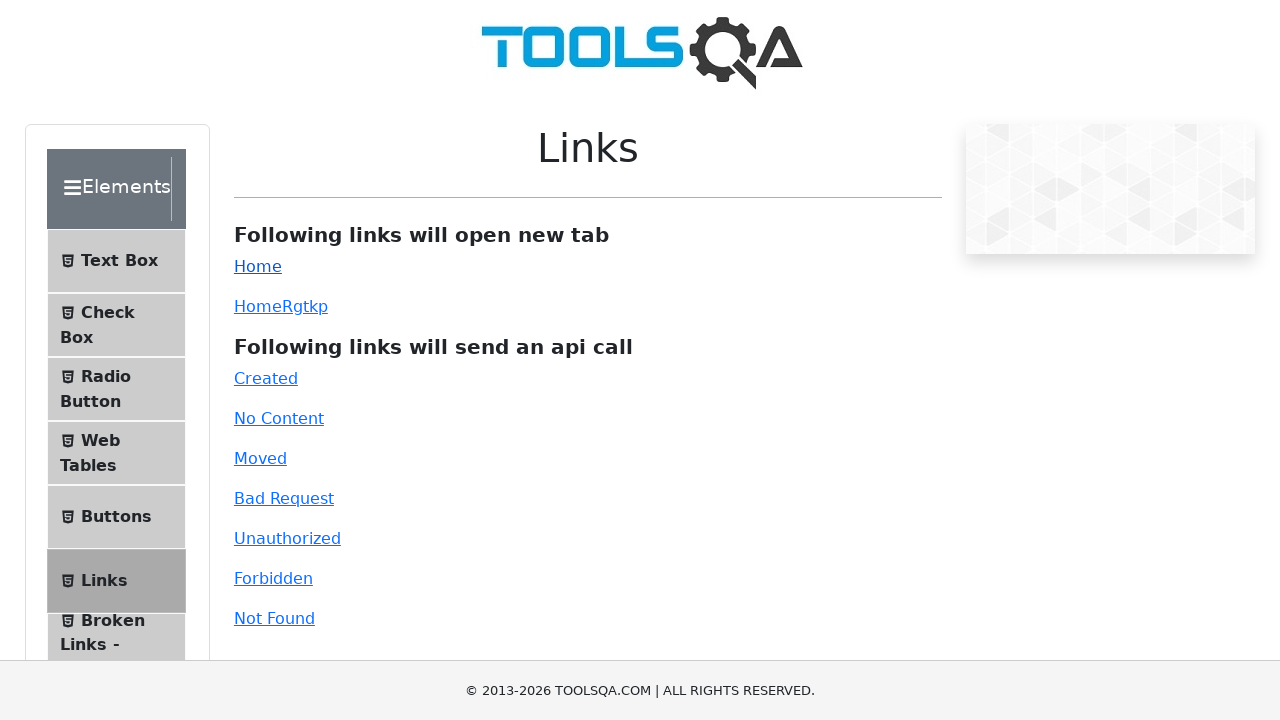